Tests keyboard and mouse interactions including right-click on a link, focusing on text, selecting all with Ctrl+A, deleting, and typing new text.

Starting URL: https://omayo.blogspot.com/

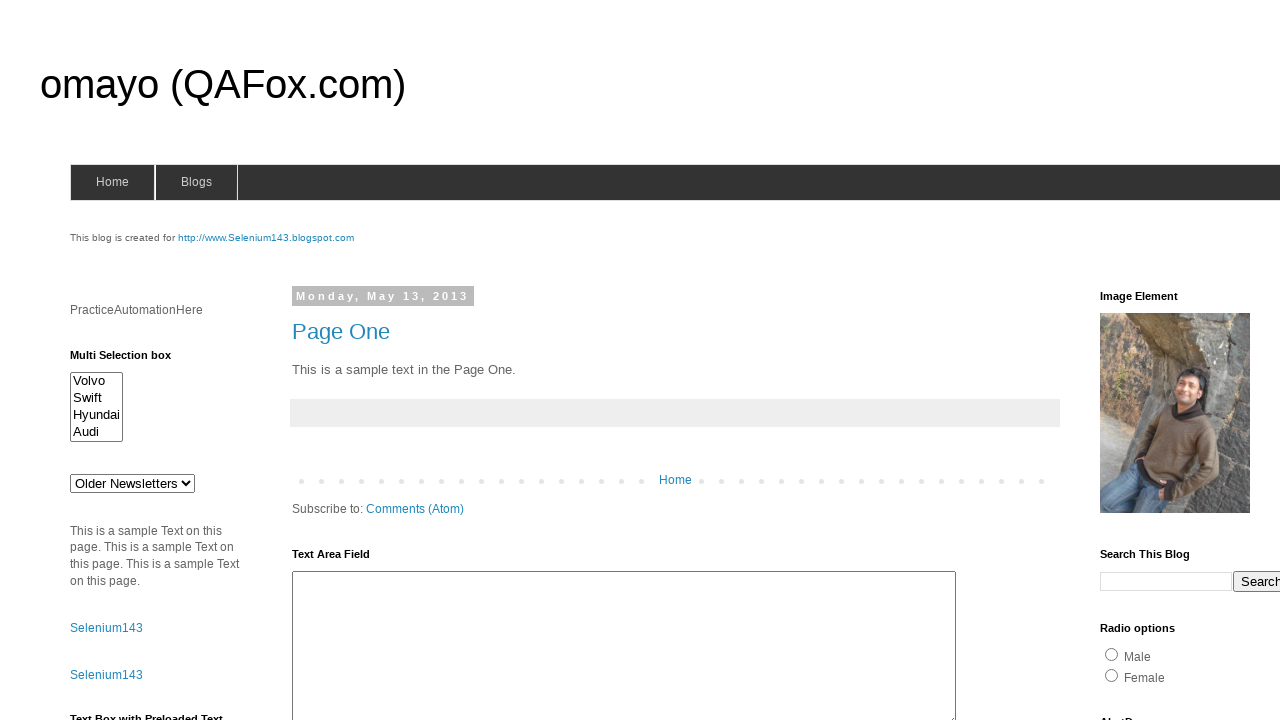

Right-clicked on the Selenium143 link at (266, 238) on internal:text="This blog is created for"i >> internal:role=link[name="http://www
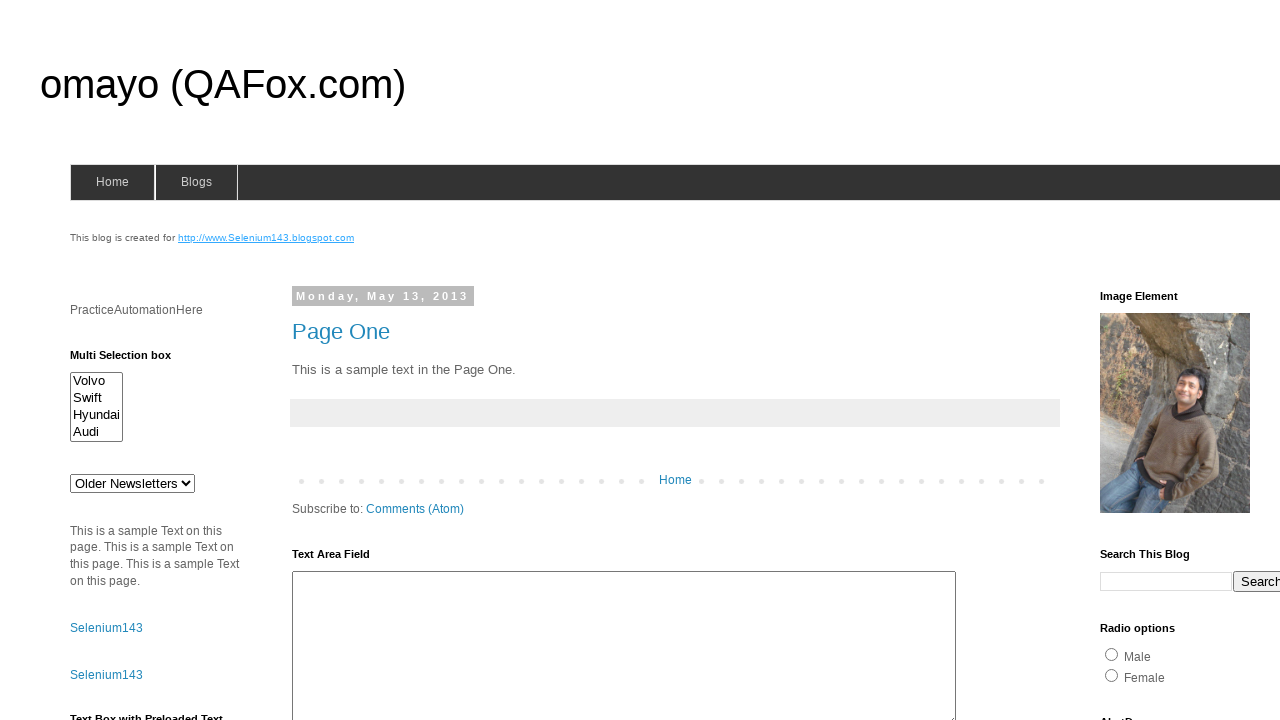

Focused on the text content 'The cat was playing' on internal:text="The cat was playing"i
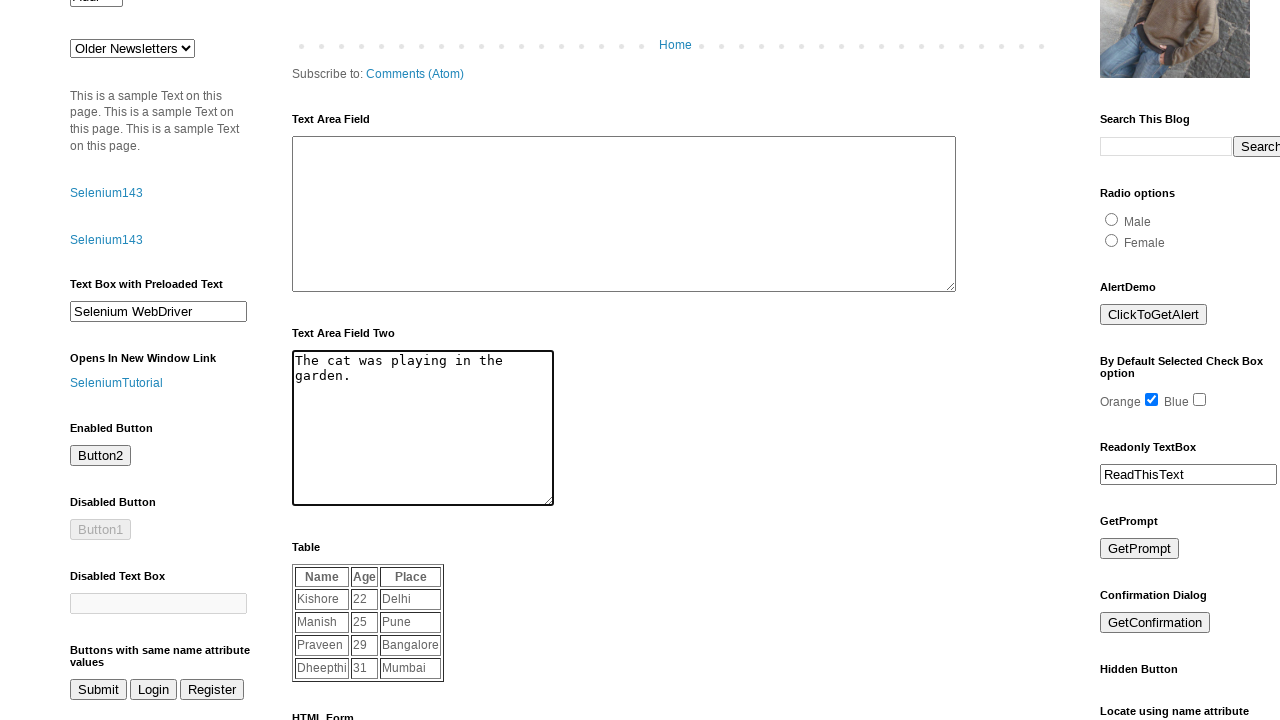

Selected all text using Ctrl+A
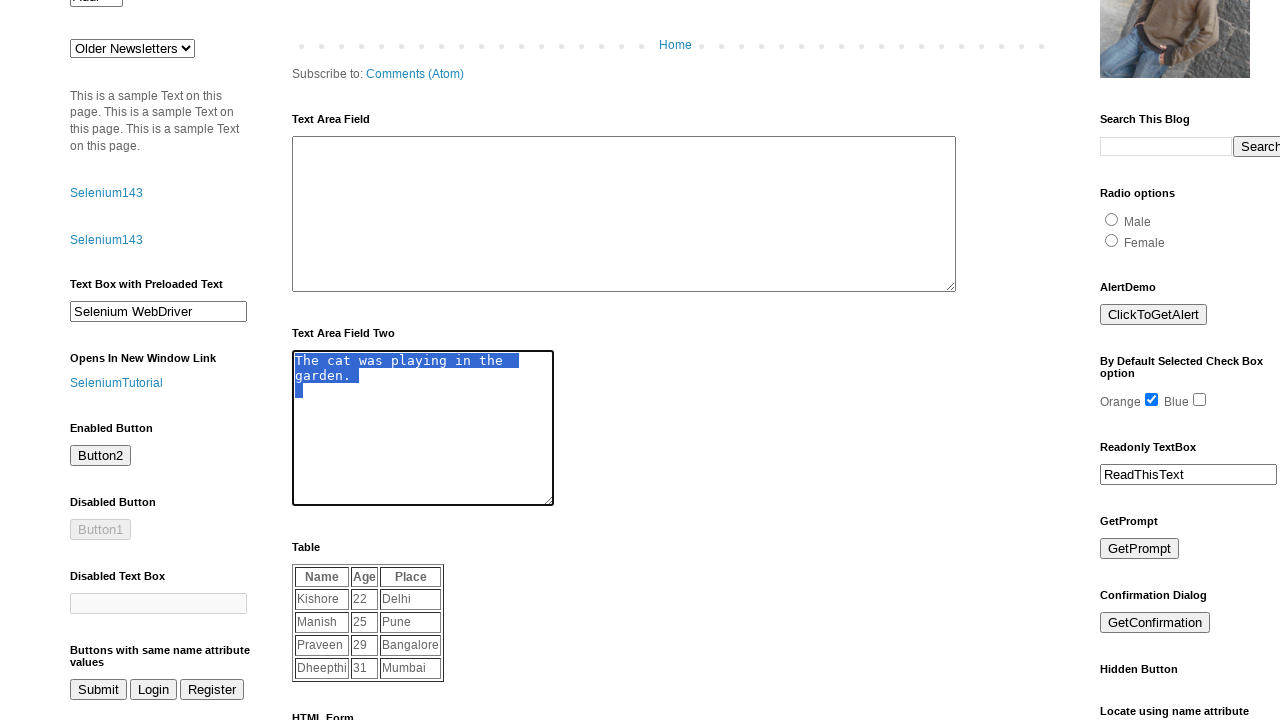

Deleted the selected text
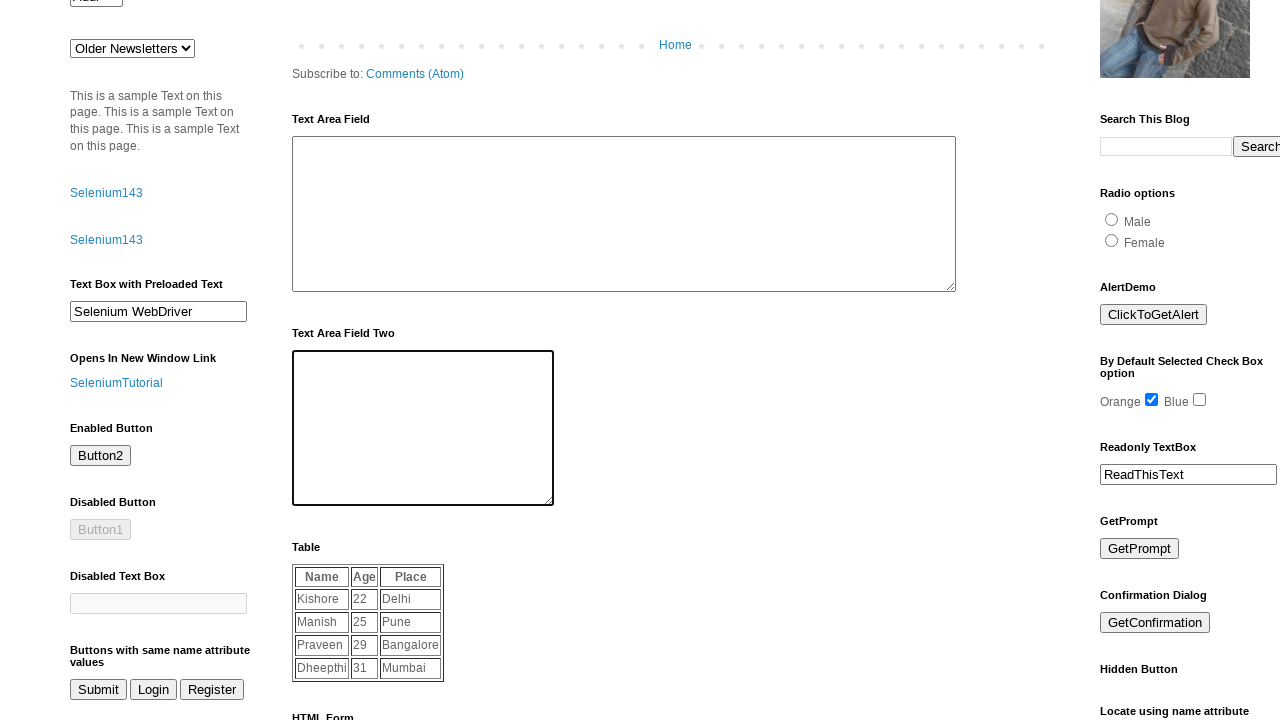

Typed new text 'From Automation'
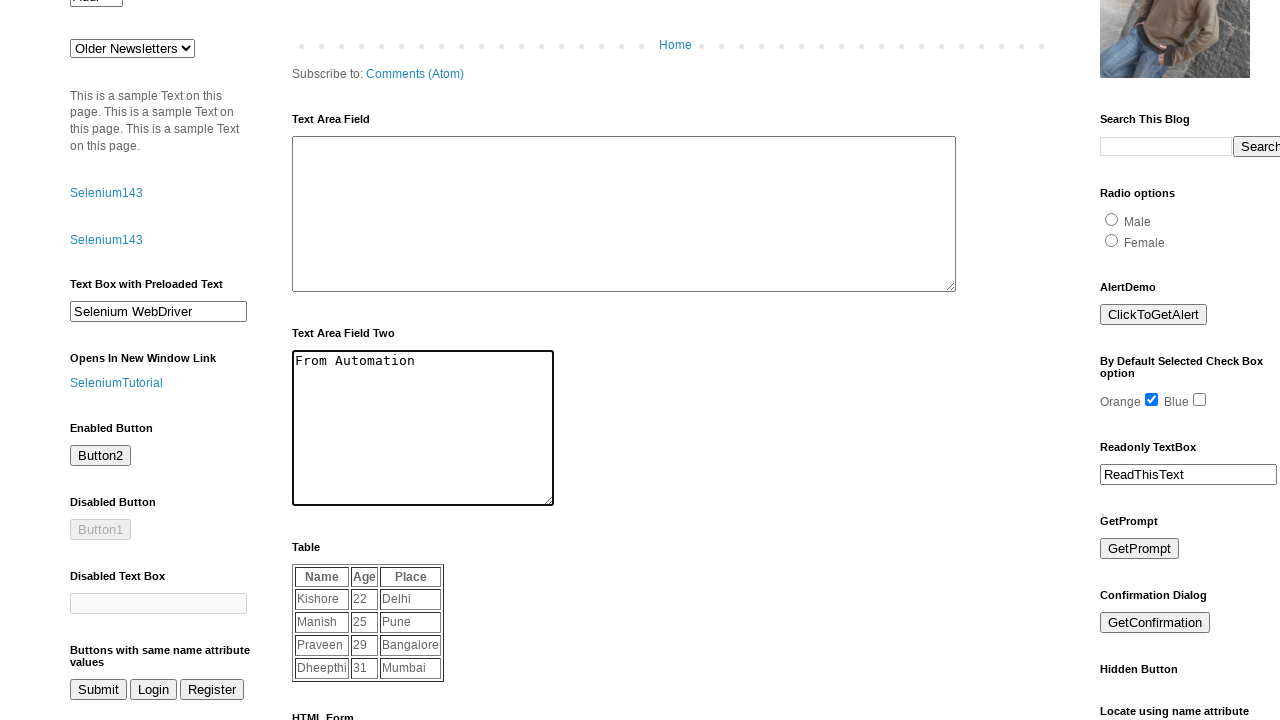

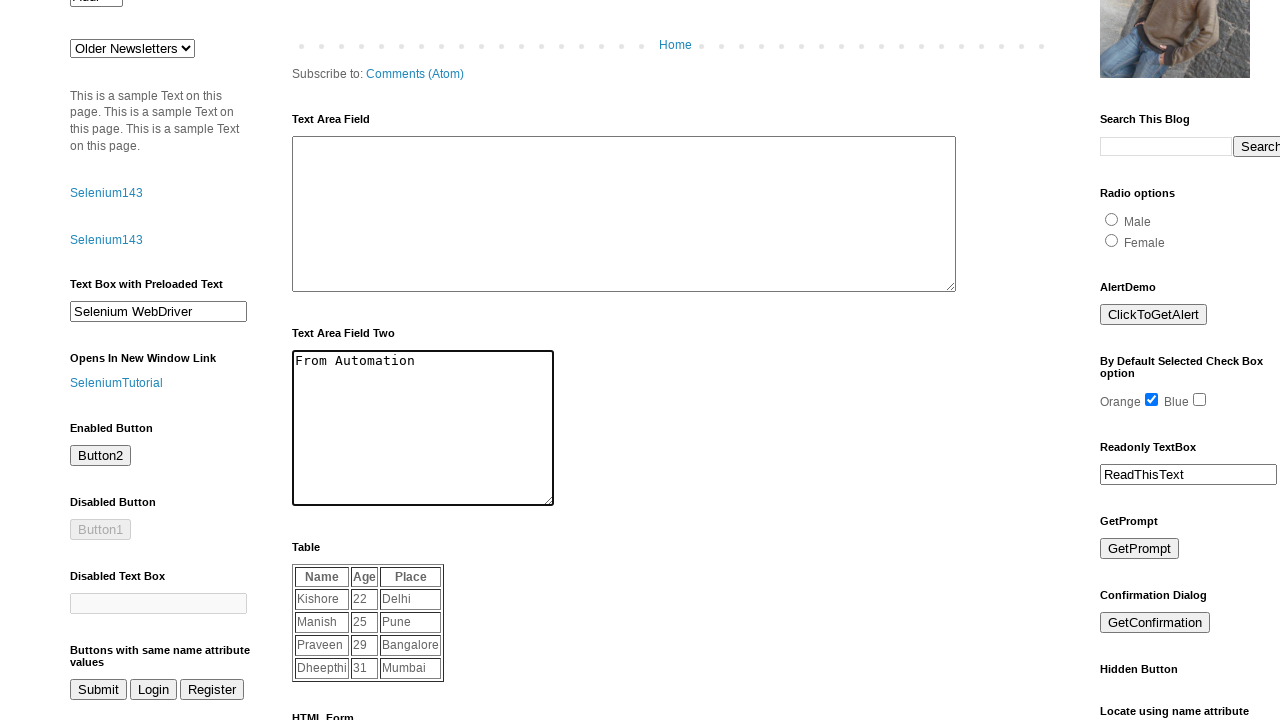